Tests that edits are saved when the input field loses focus (blur event).

Starting URL: https://demo.playwright.dev/todomvc

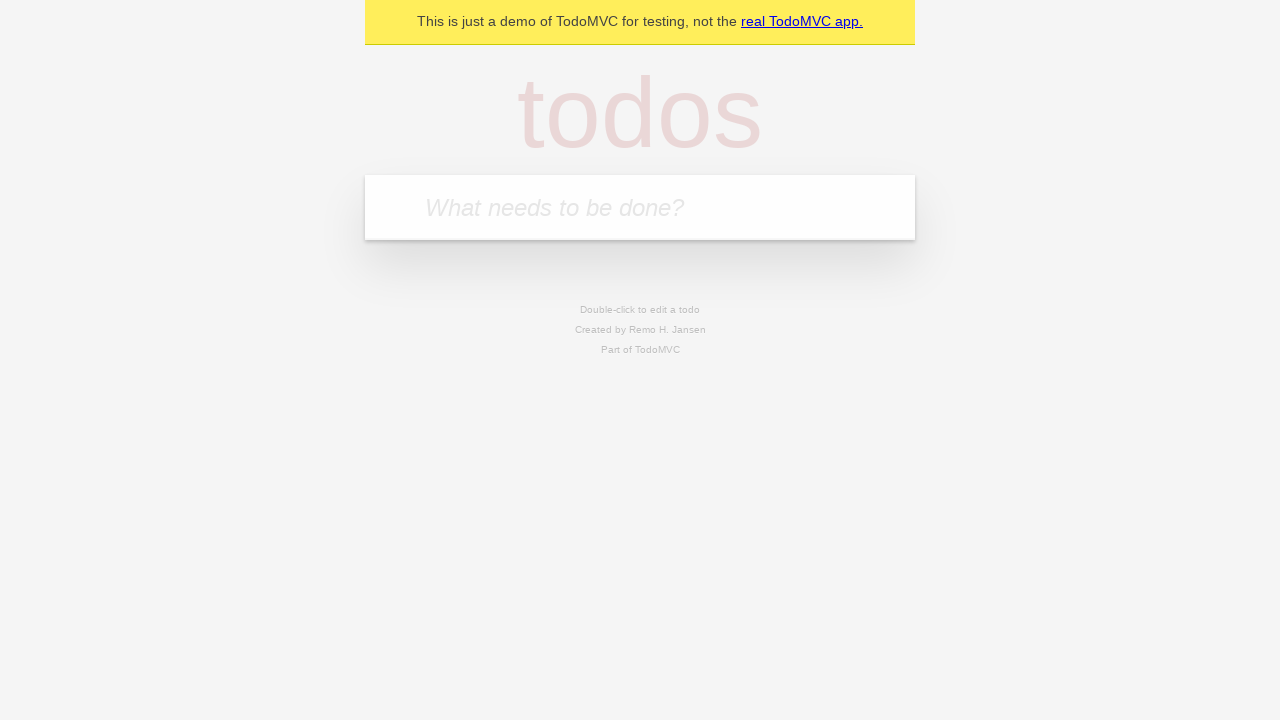

Filled todo input with 'buy some cheese' on internal:attr=[placeholder="What needs to be done?"i]
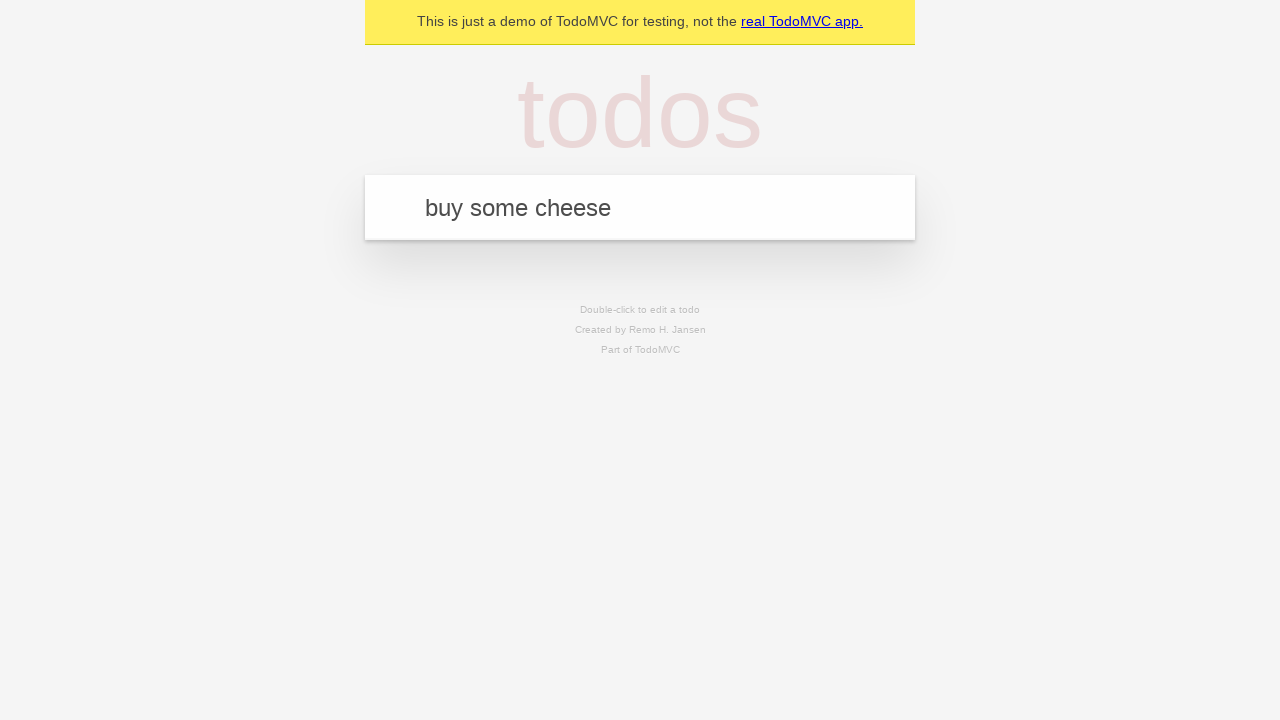

Pressed Enter to create first todo on internal:attr=[placeholder="What needs to be done?"i]
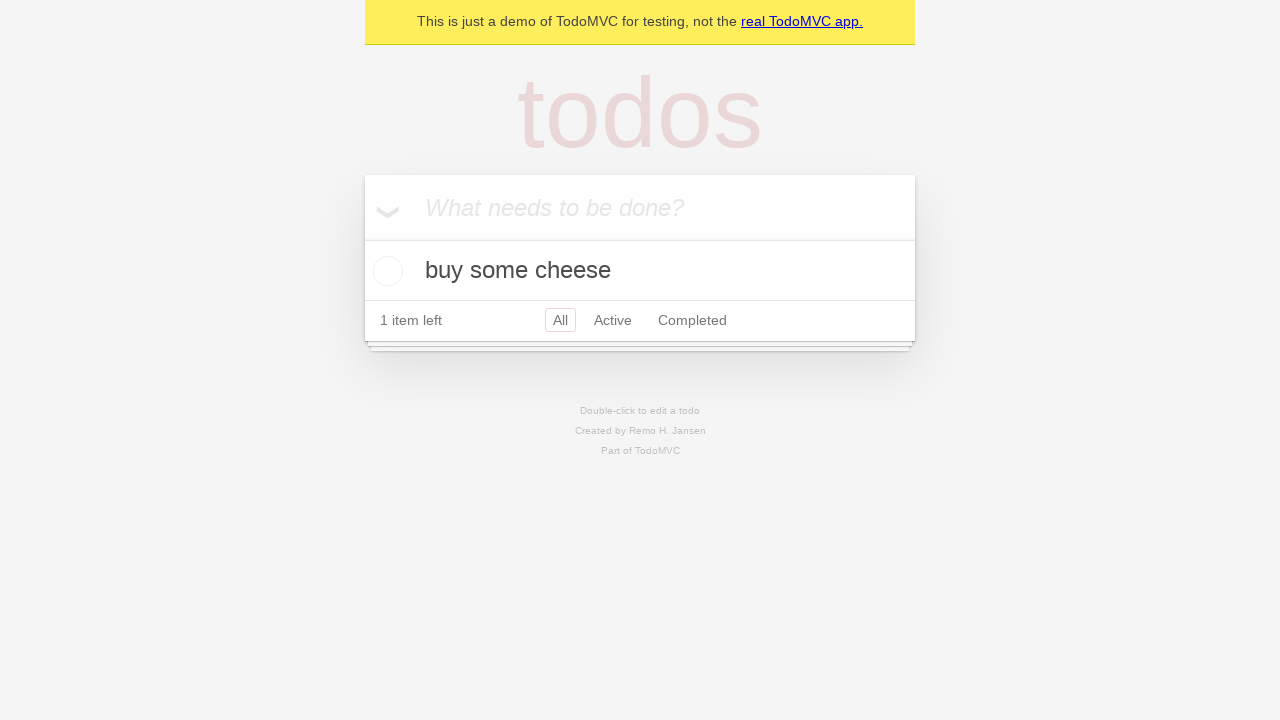

Filled todo input with 'feed the cat' on internal:attr=[placeholder="What needs to be done?"i]
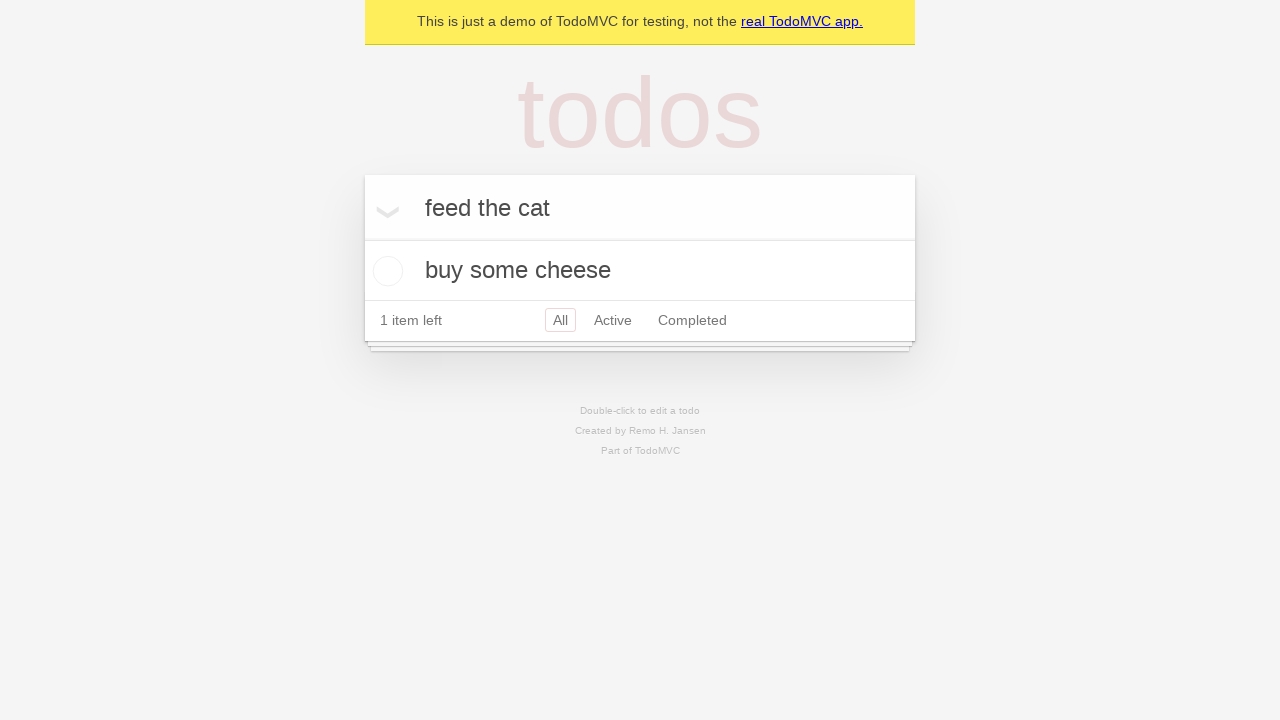

Pressed Enter to create second todo on internal:attr=[placeholder="What needs to be done?"i]
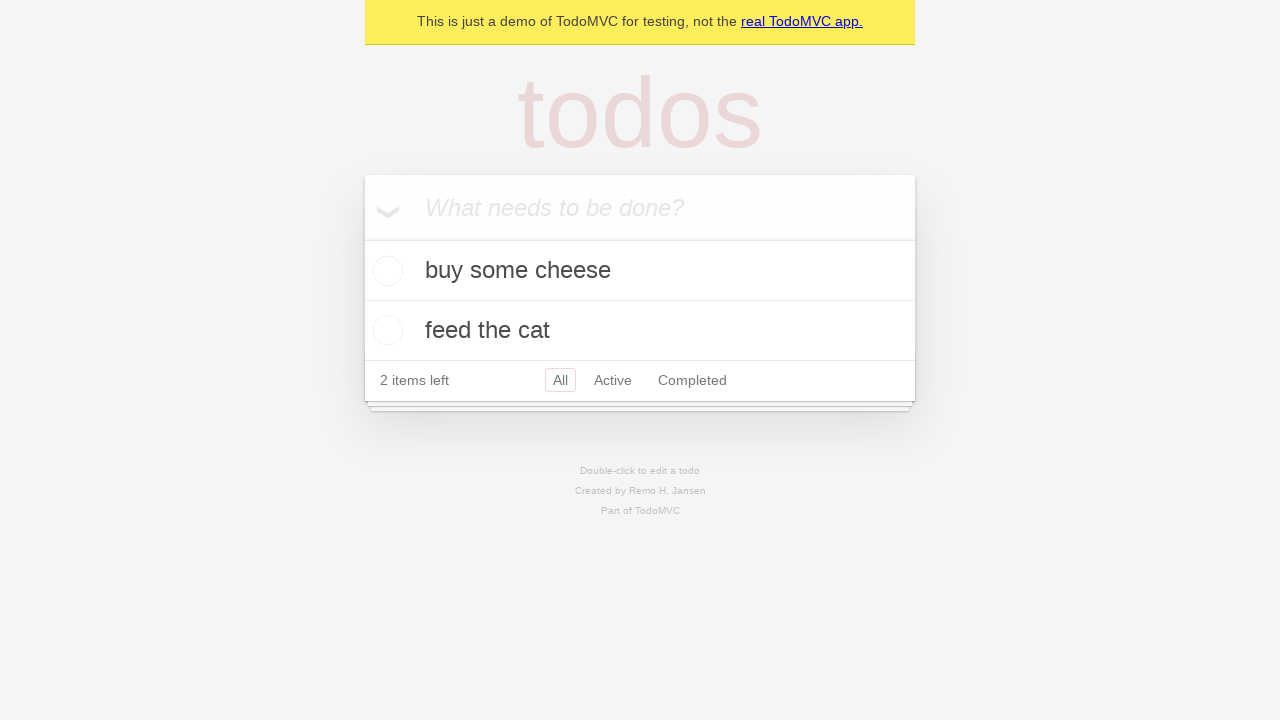

Filled todo input with 'book a doctors appointment' on internal:attr=[placeholder="What needs to be done?"i]
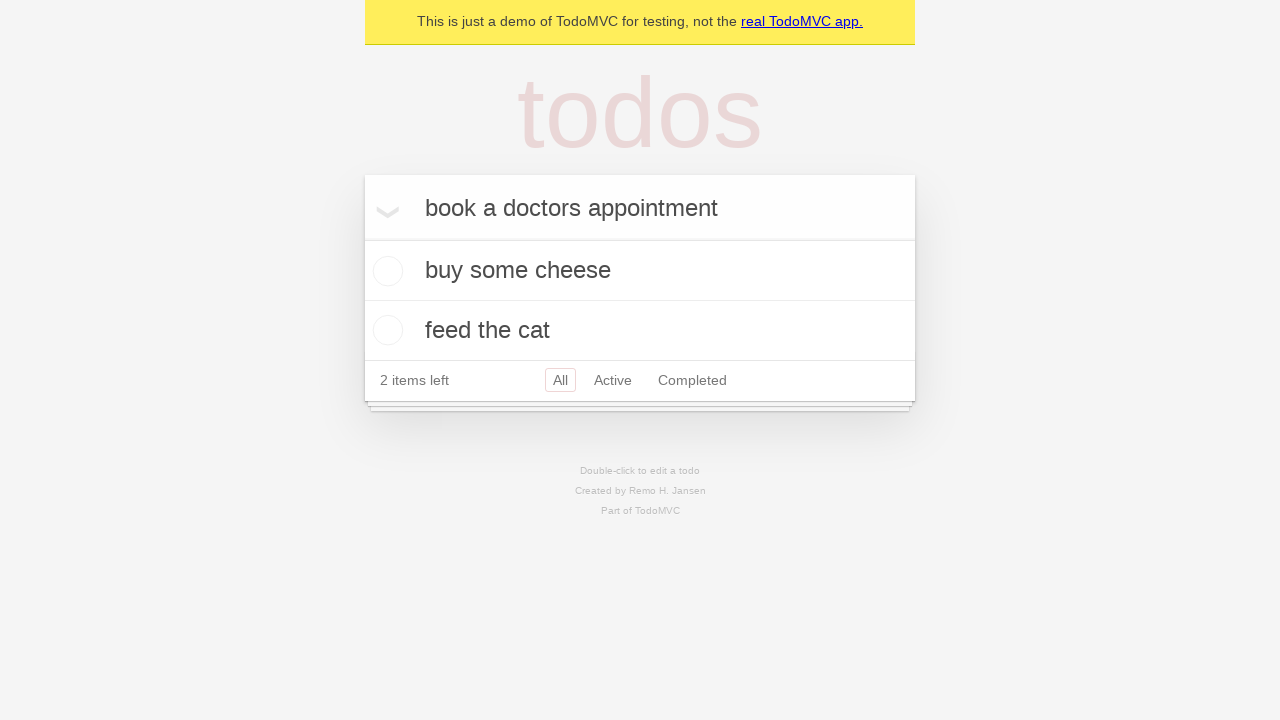

Pressed Enter to create third todo on internal:attr=[placeholder="What needs to be done?"i]
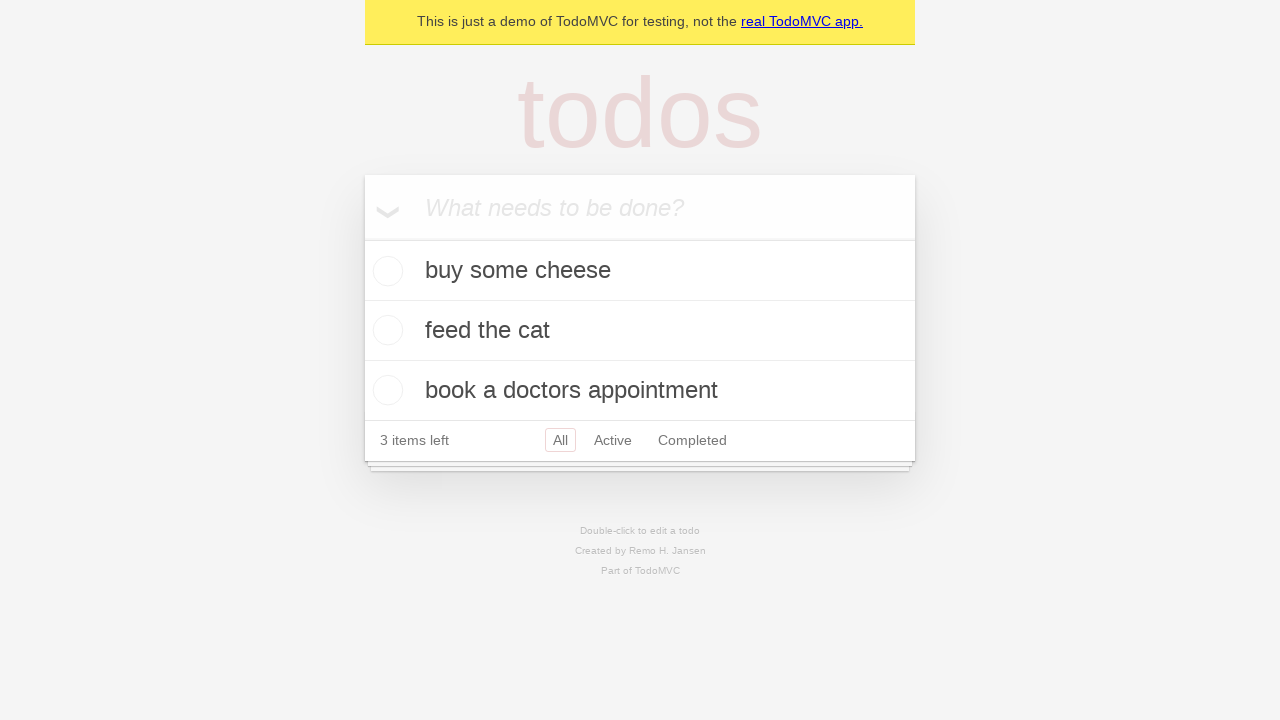

Double-clicked on second todo to enter edit mode at (640, 331) on internal:testid=[data-testid="todo-item"s] >> nth=1
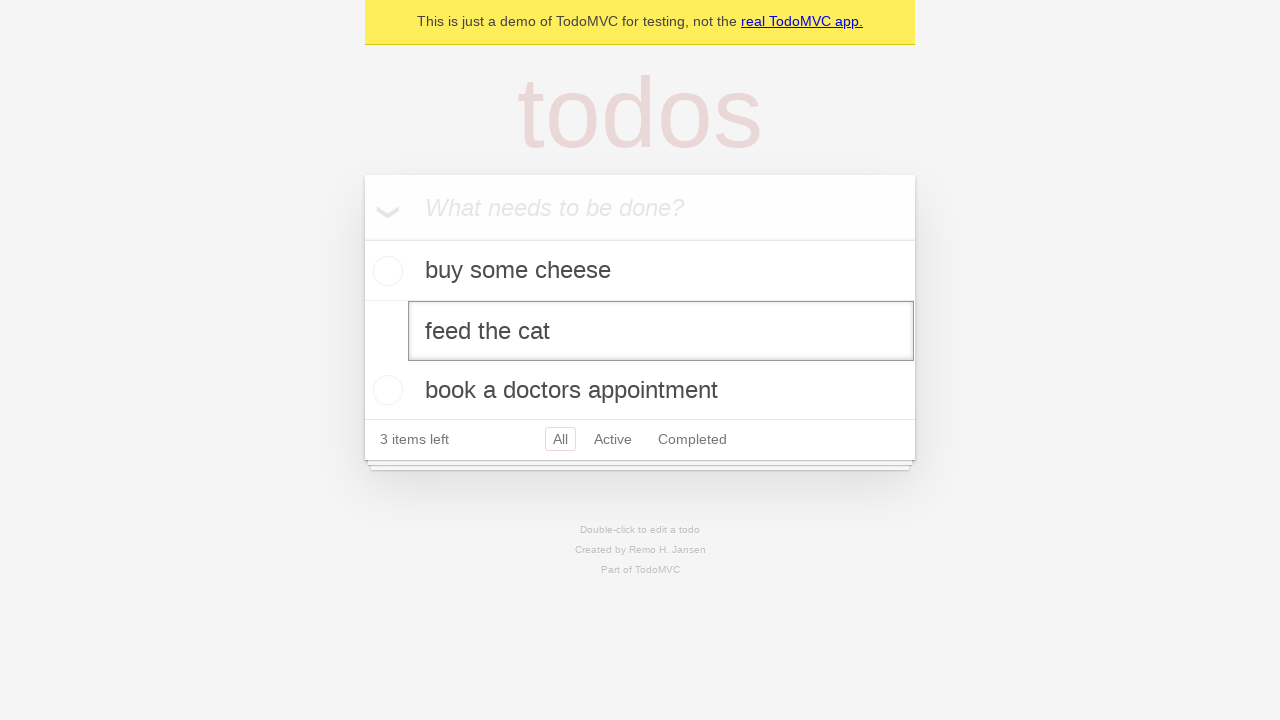

Edited todo text to 'buy some sausages' on internal:testid=[data-testid="todo-item"s] >> nth=1 >> internal:role=textbox[nam
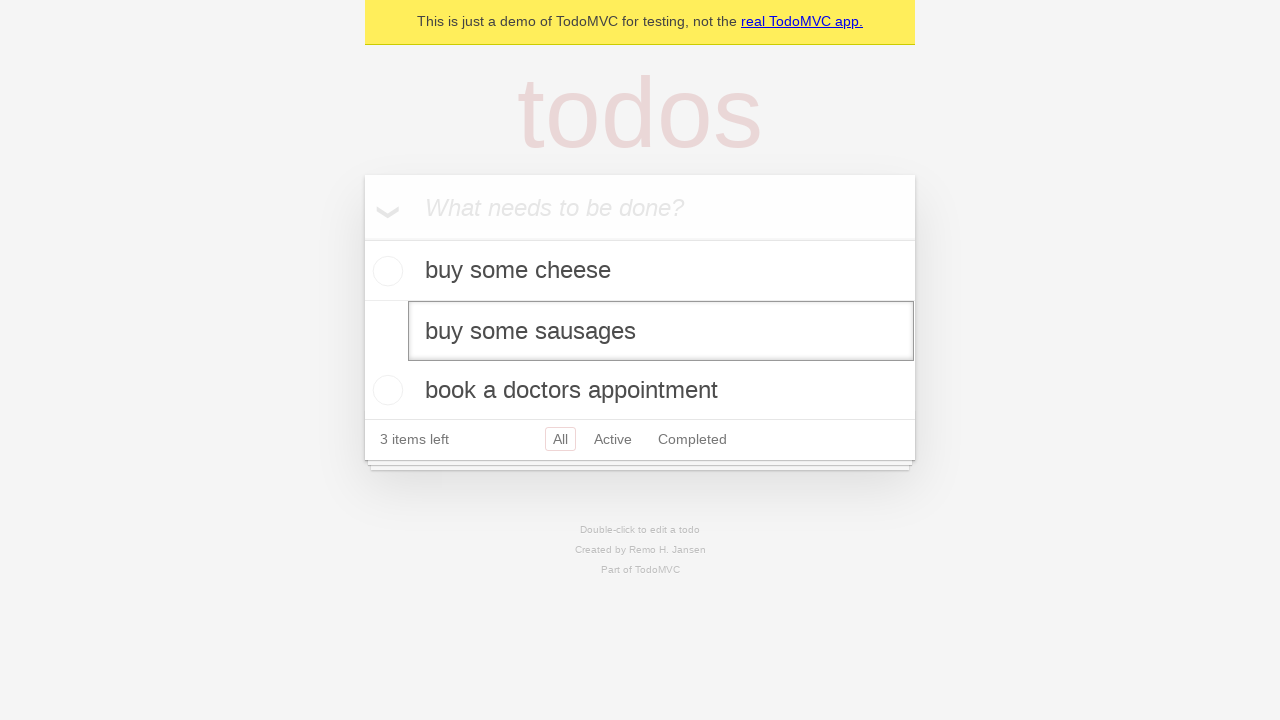

Dispatched blur event to save edited todo
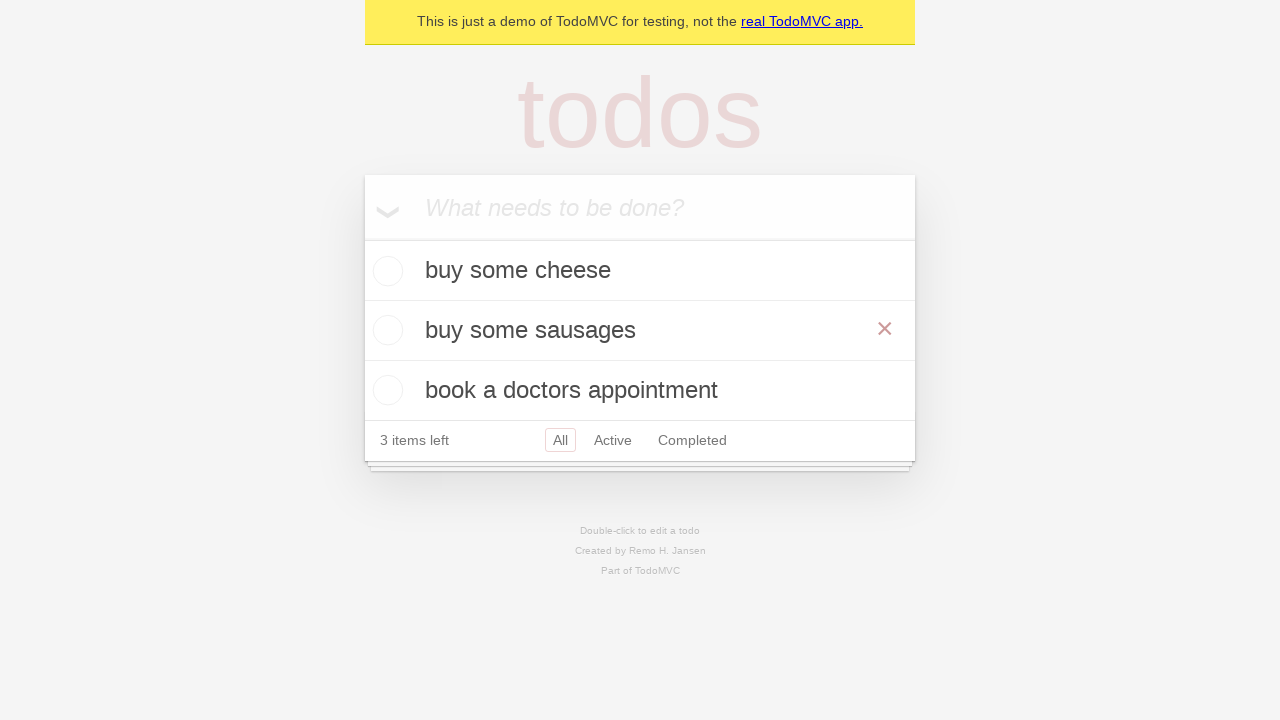

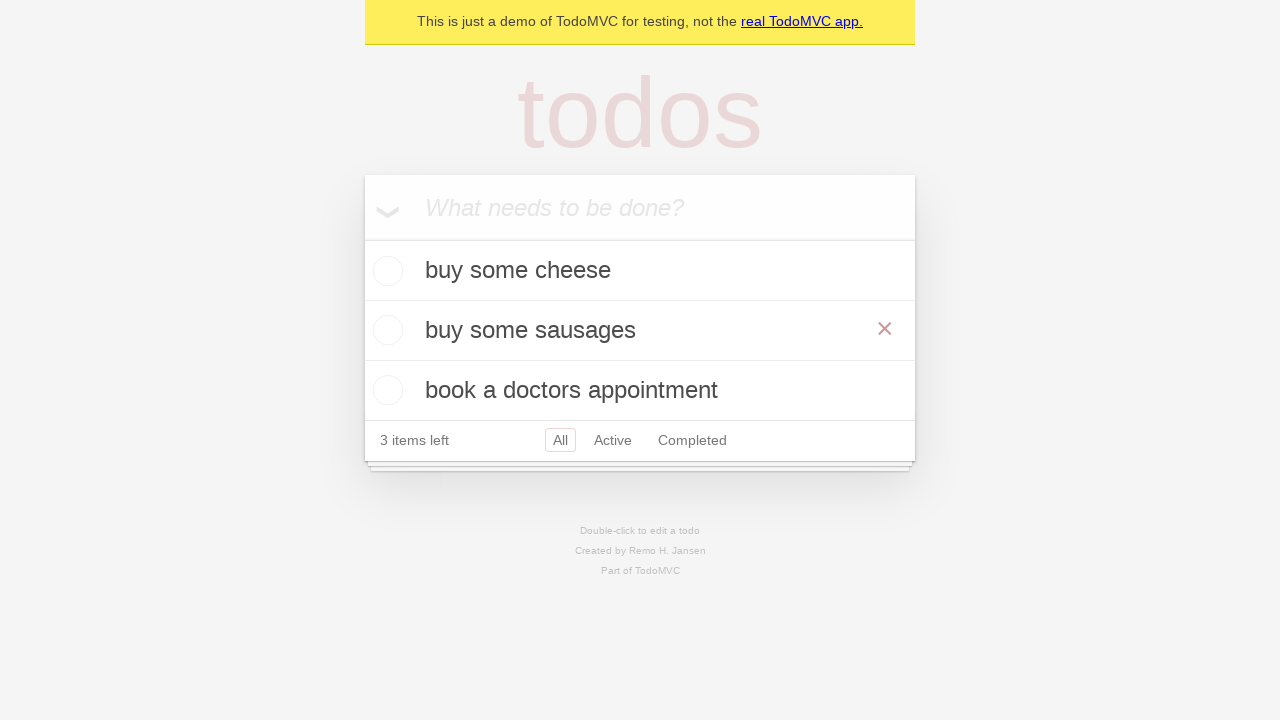